Tests adding elements dynamically by clicking an "Add Element" button multiple times and verifying the number of delete buttons created

Starting URL: http://the-internet.herokuapp.com/add_remove_elements/

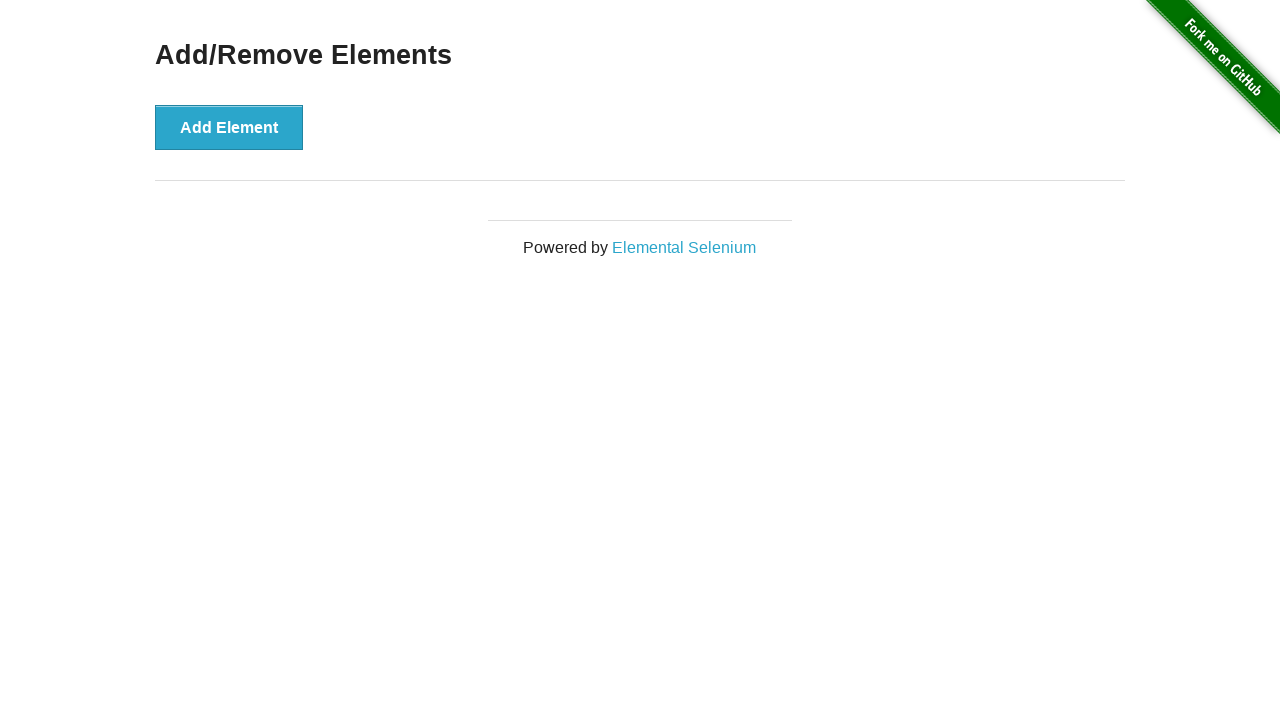

Clicked 'Add Element' button to dynamically add an element at (229, 127) on xpath=//button[contains(@onclick, 'addElement()')]
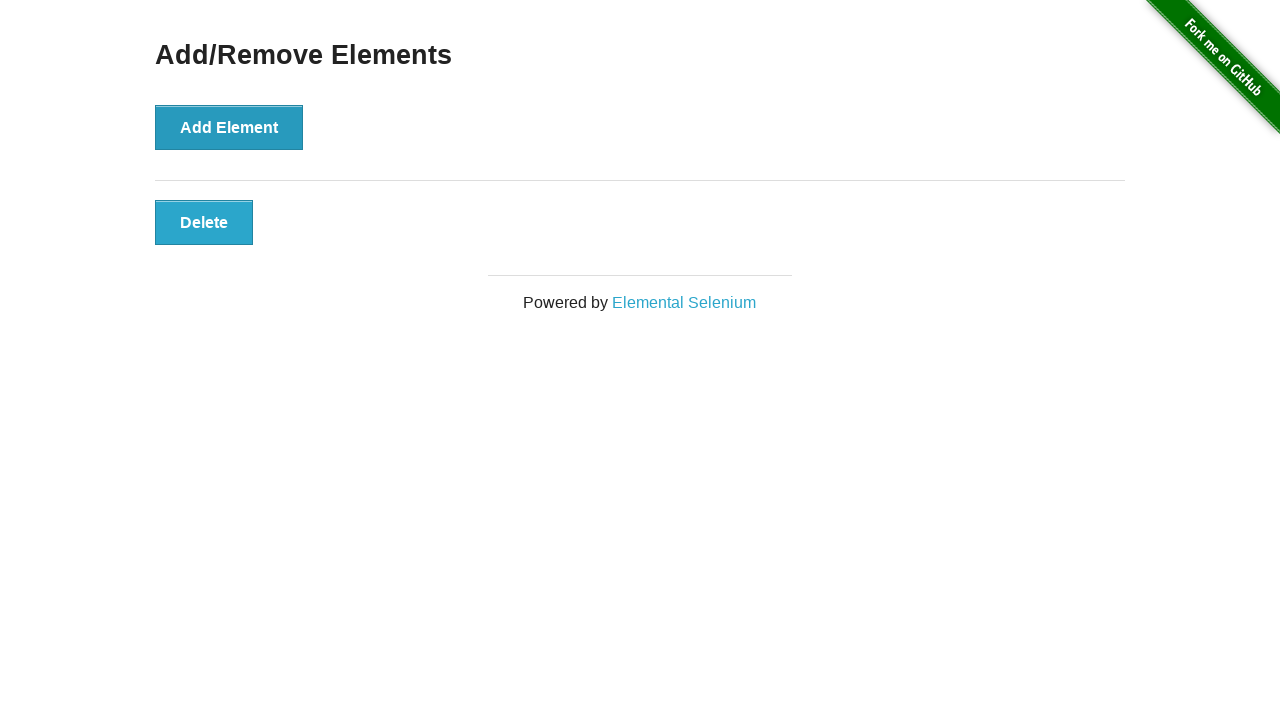

Clicked 'Add Element' button to dynamically add an element at (229, 127) on xpath=//button[contains(@onclick, 'addElement()')]
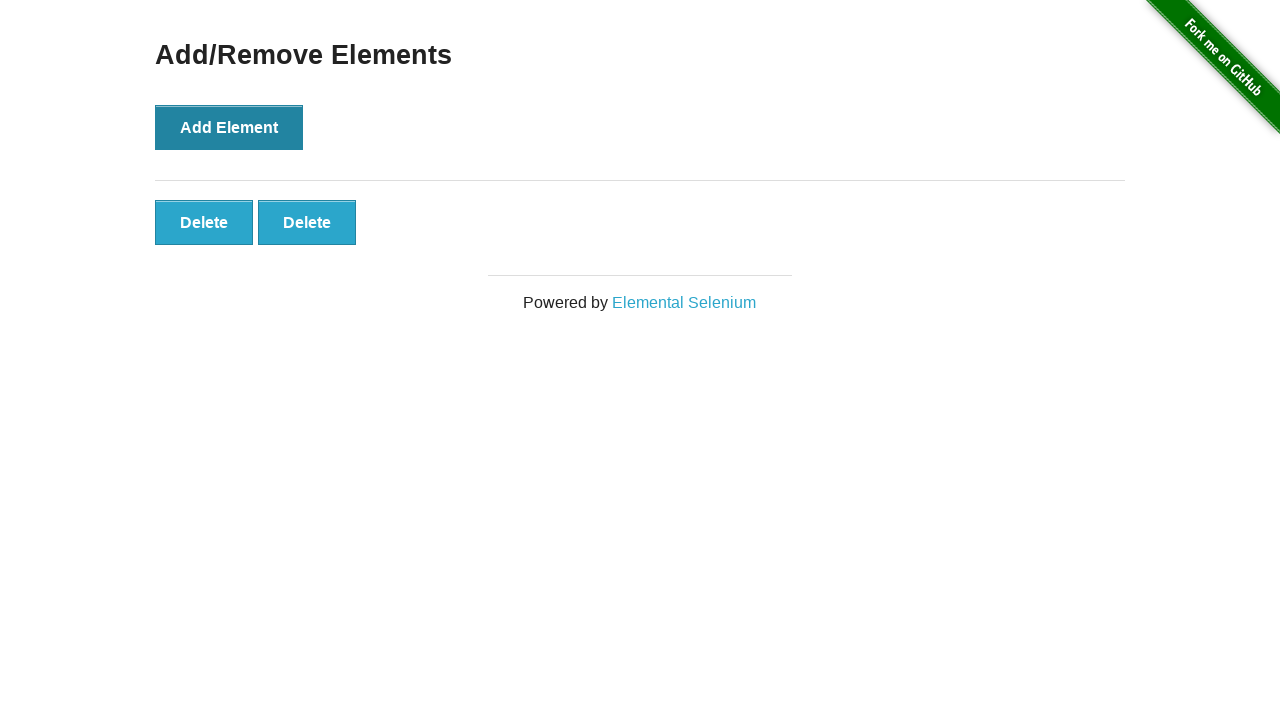

Clicked 'Add Element' button to dynamically add an element at (229, 127) on xpath=//button[contains(@onclick, 'addElement()')]
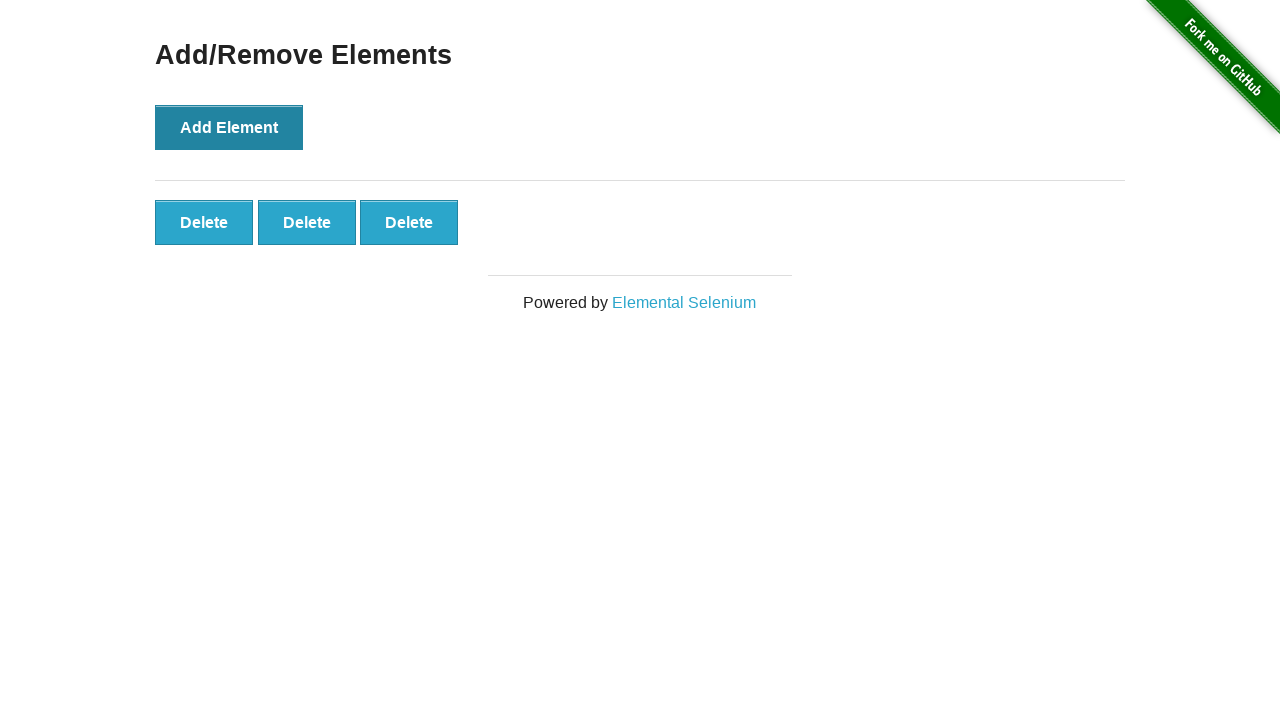

Clicked 'Add Element' button to dynamically add an element at (229, 127) on xpath=//button[contains(@onclick, 'addElement()')]
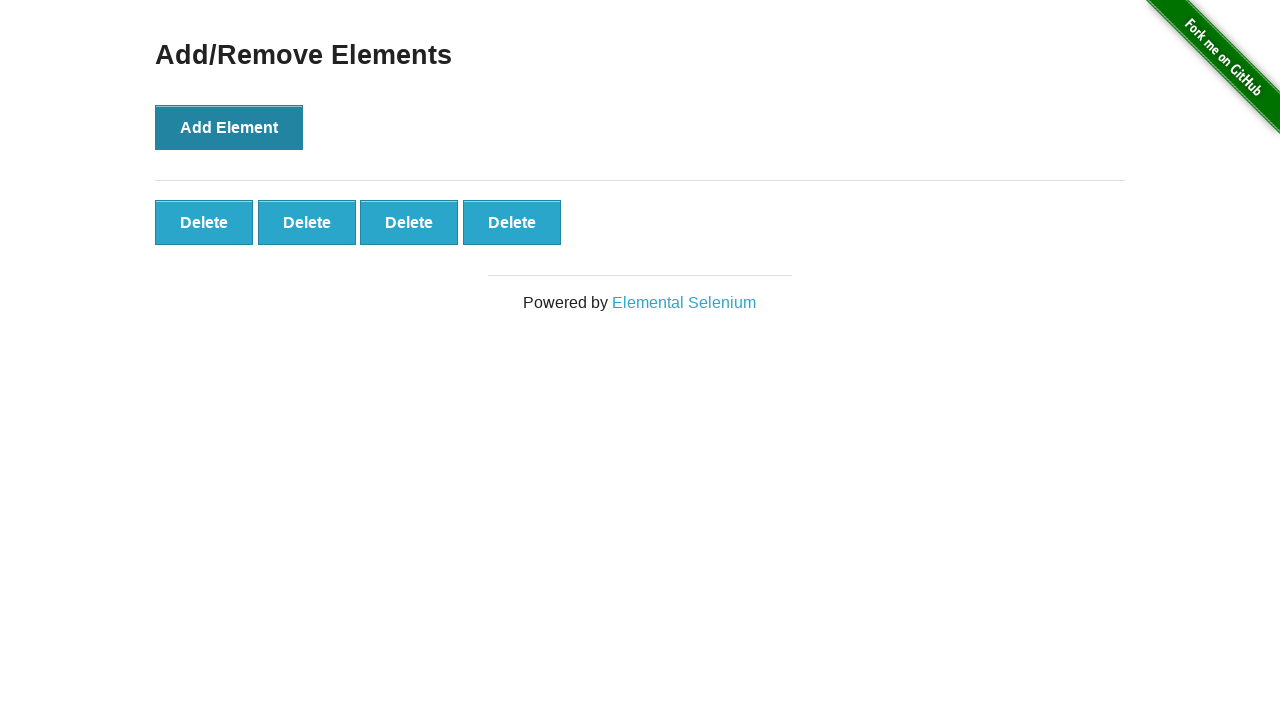

Clicked 'Add Element' button to dynamically add an element at (229, 127) on xpath=//button[contains(@onclick, 'addElement()')]
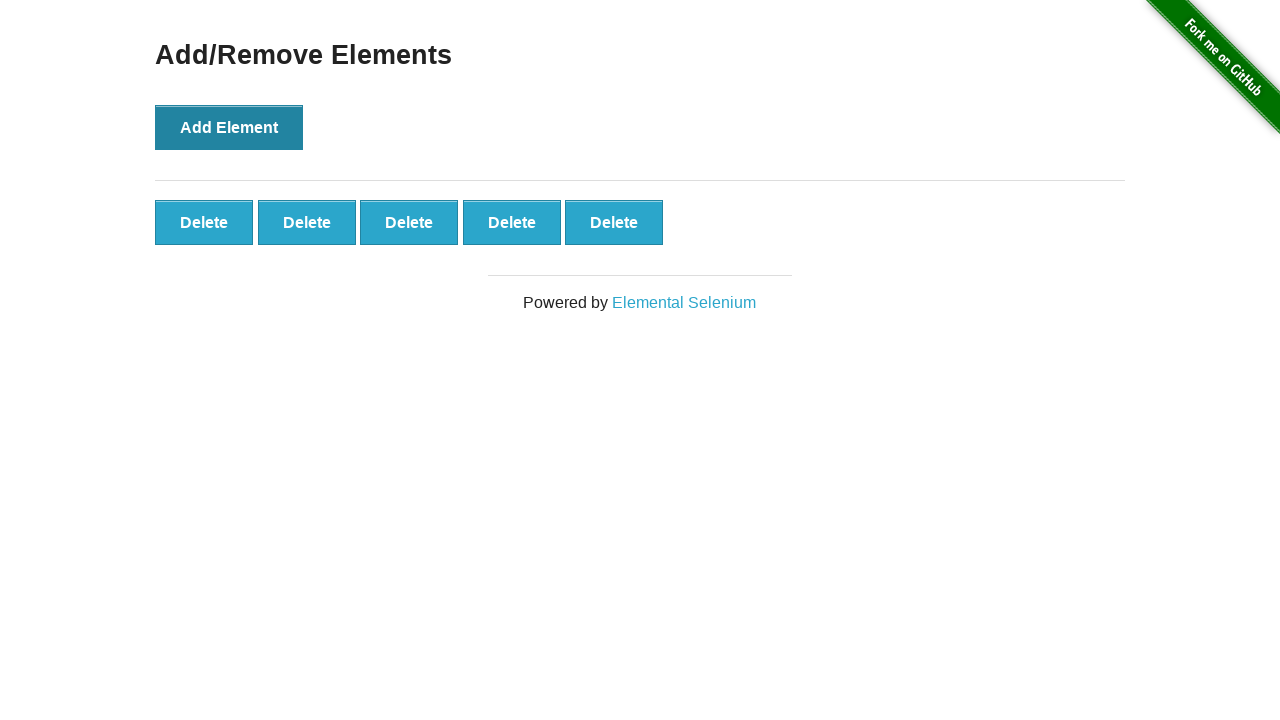

Retrieved all delete buttons - found 5 delete buttons
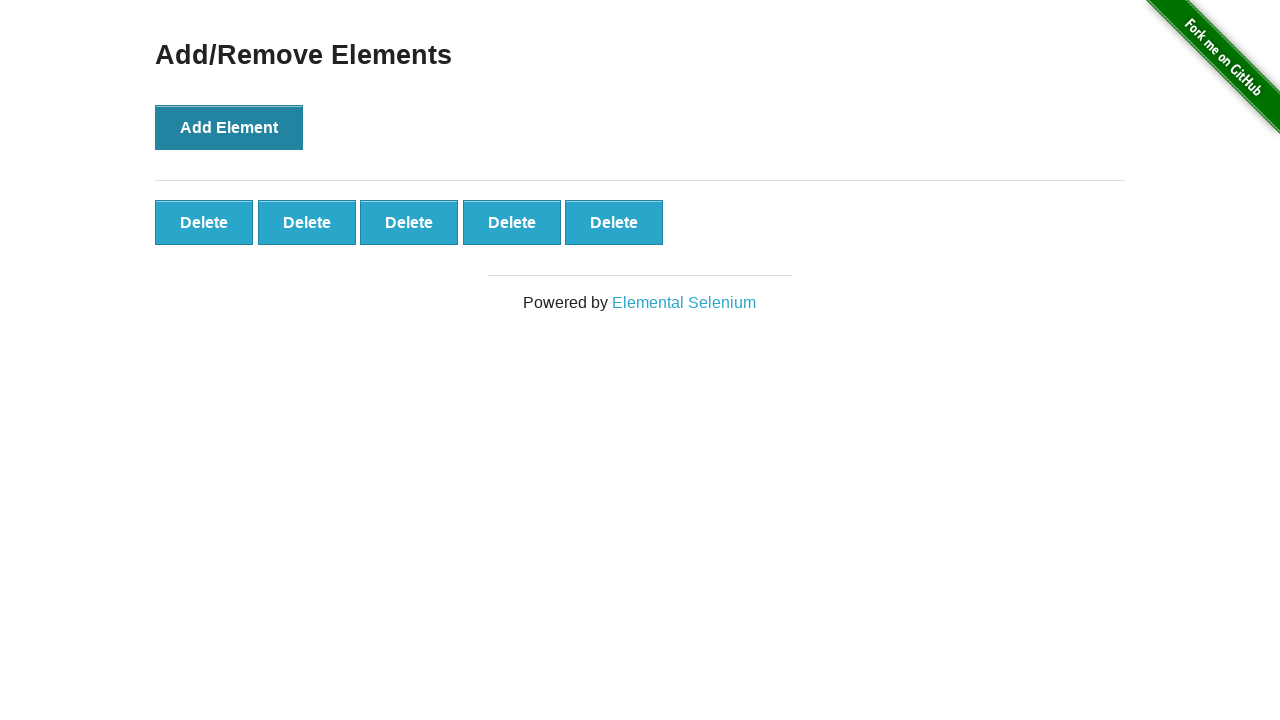

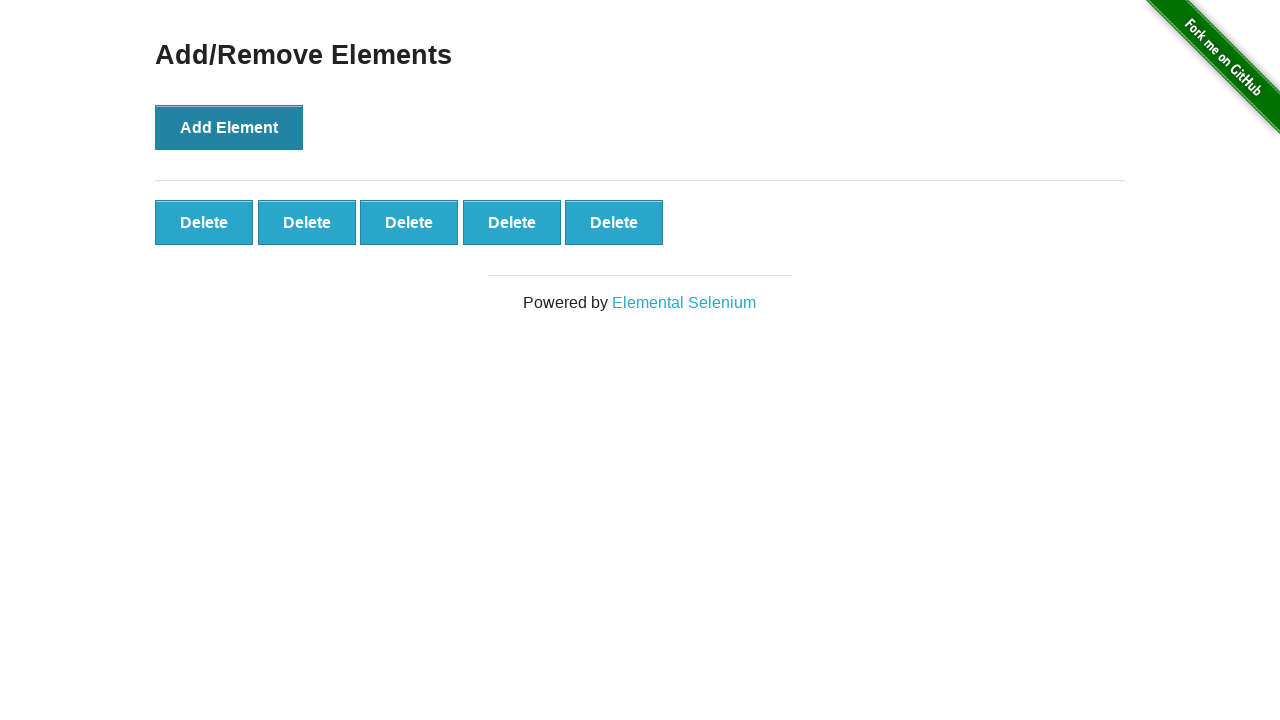